Tests autocomplete suggestion functionality by typing partial text and selecting from dropdown suggestions

Starting URL: https://rahulshettyacademy.com/AutomationPractice/

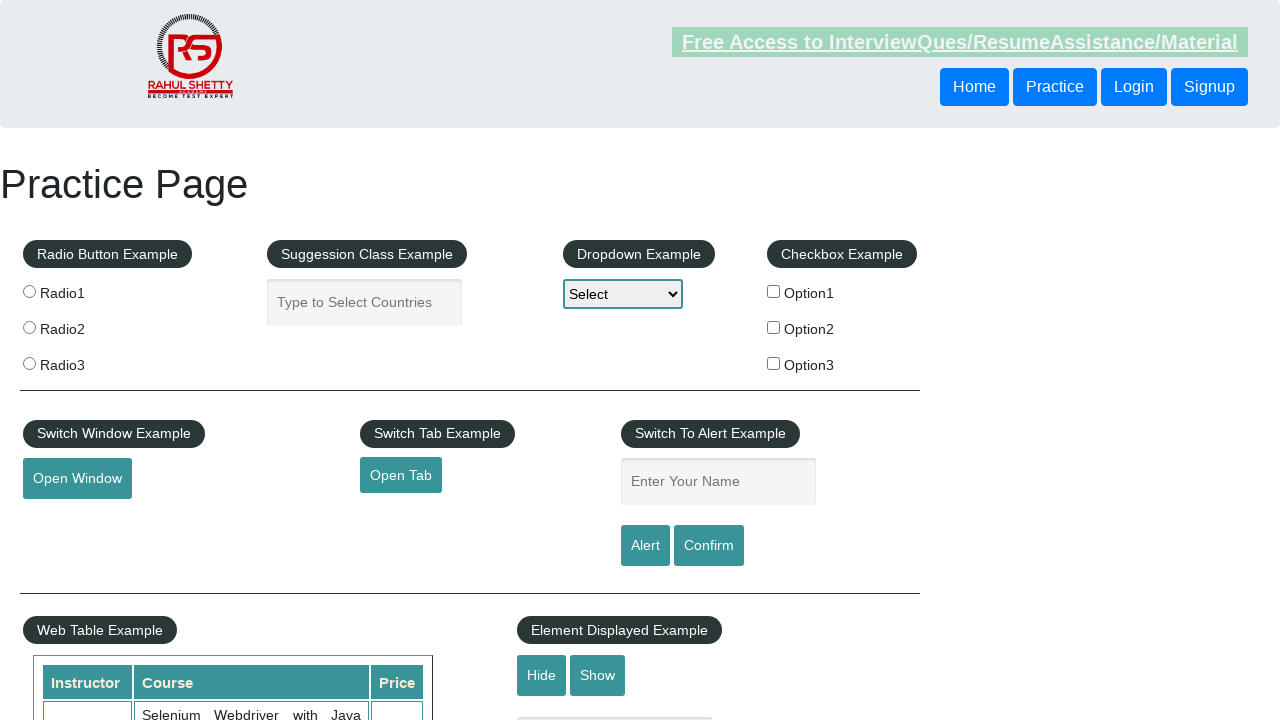

Clicked on autocomplete field at (365, 302) on #autocomplete
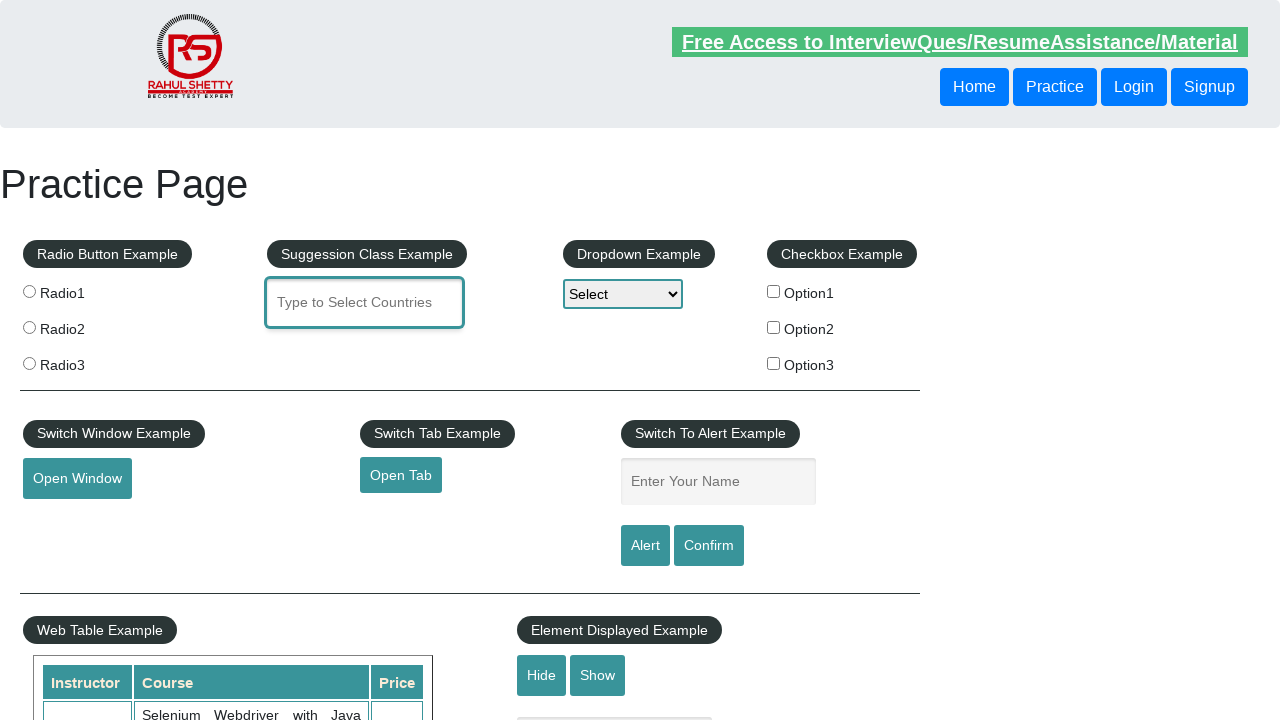

Typed 'South' in autocomplete field on #autocomplete
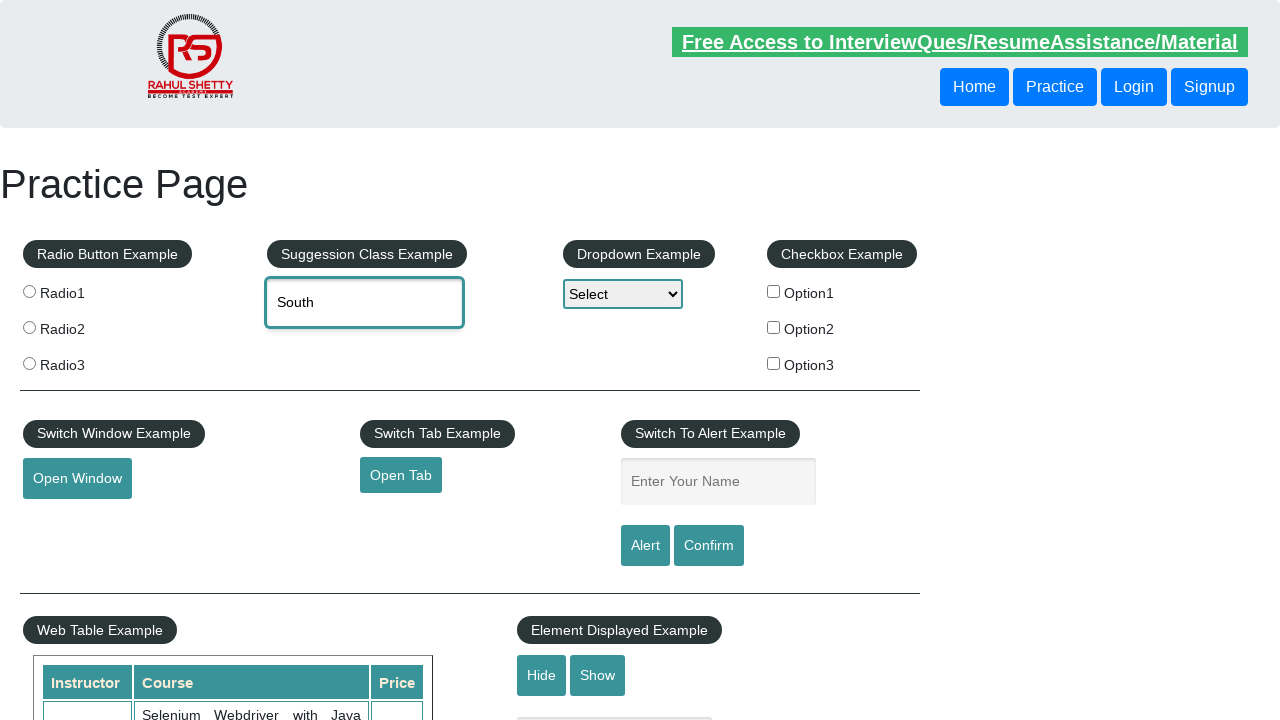

Pressed ArrowDown to navigate suggestion dropdown
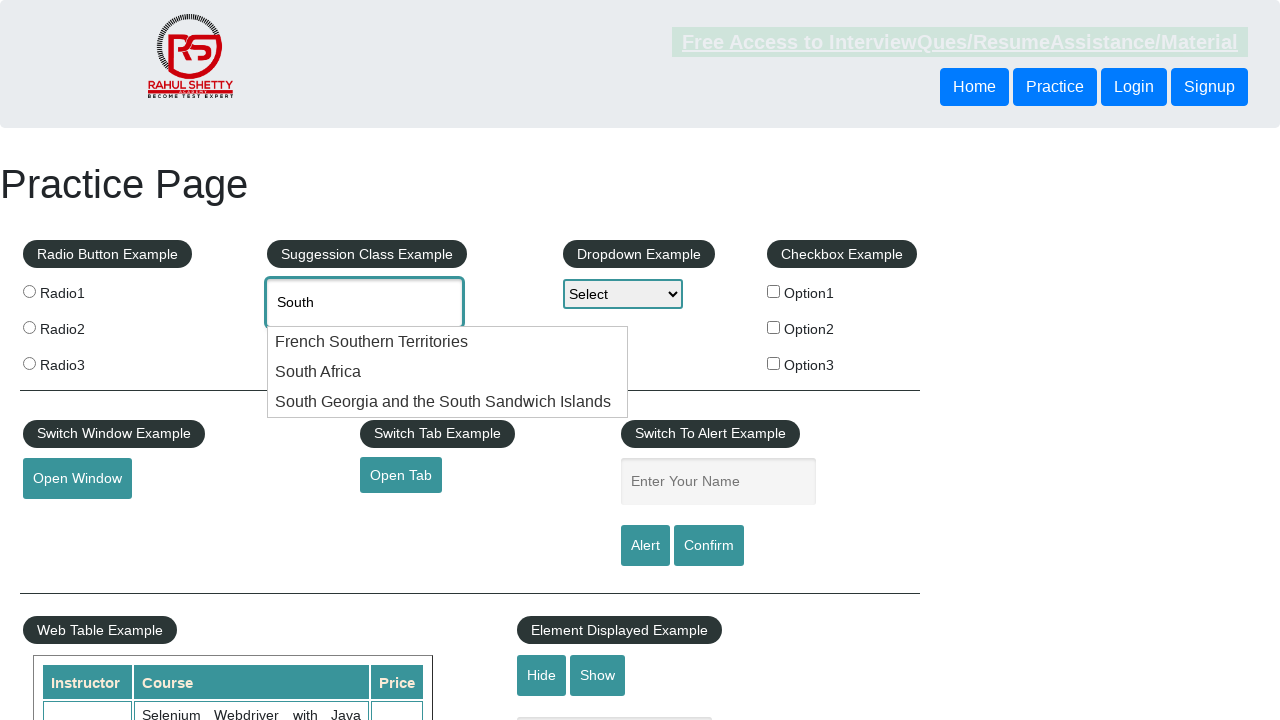

Selected second suggestion from dropdown at (448, 372) on xpath=//li[@class='ui-menu-item'] >> nth=1
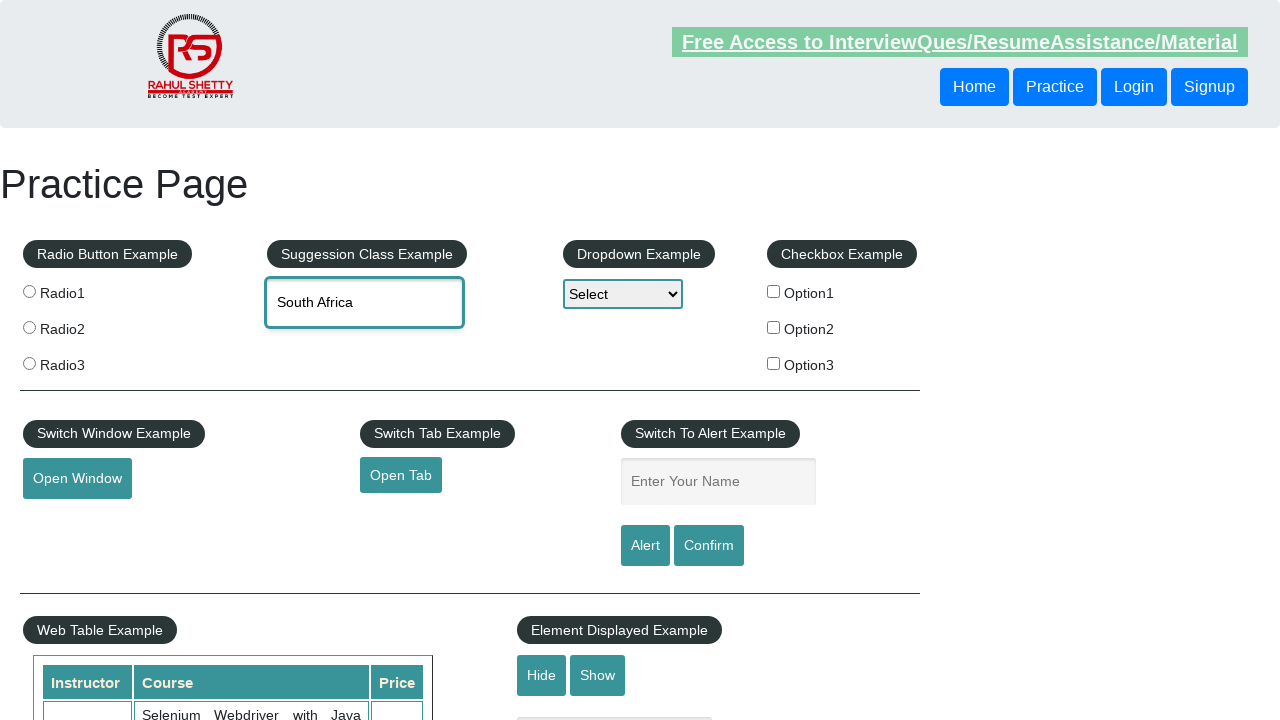

Cleared autocomplete field on #autocomplete
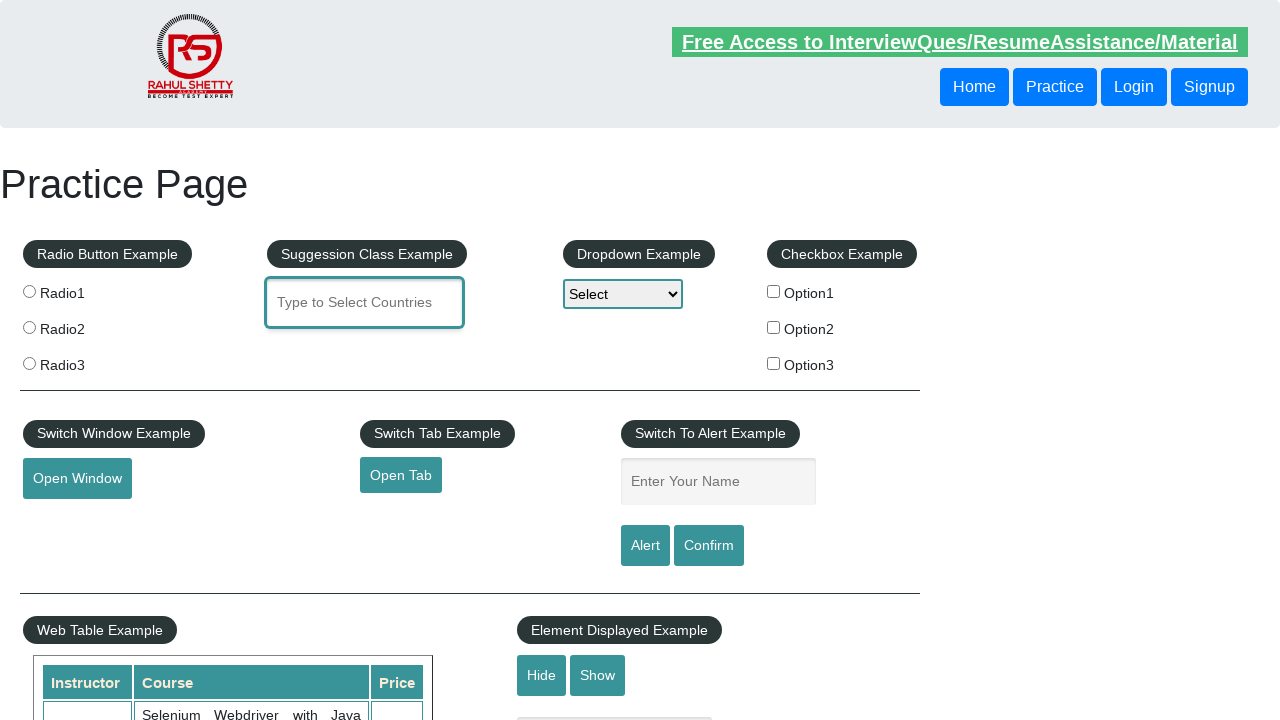

Typed 'Republic' in autocomplete field on #autocomplete
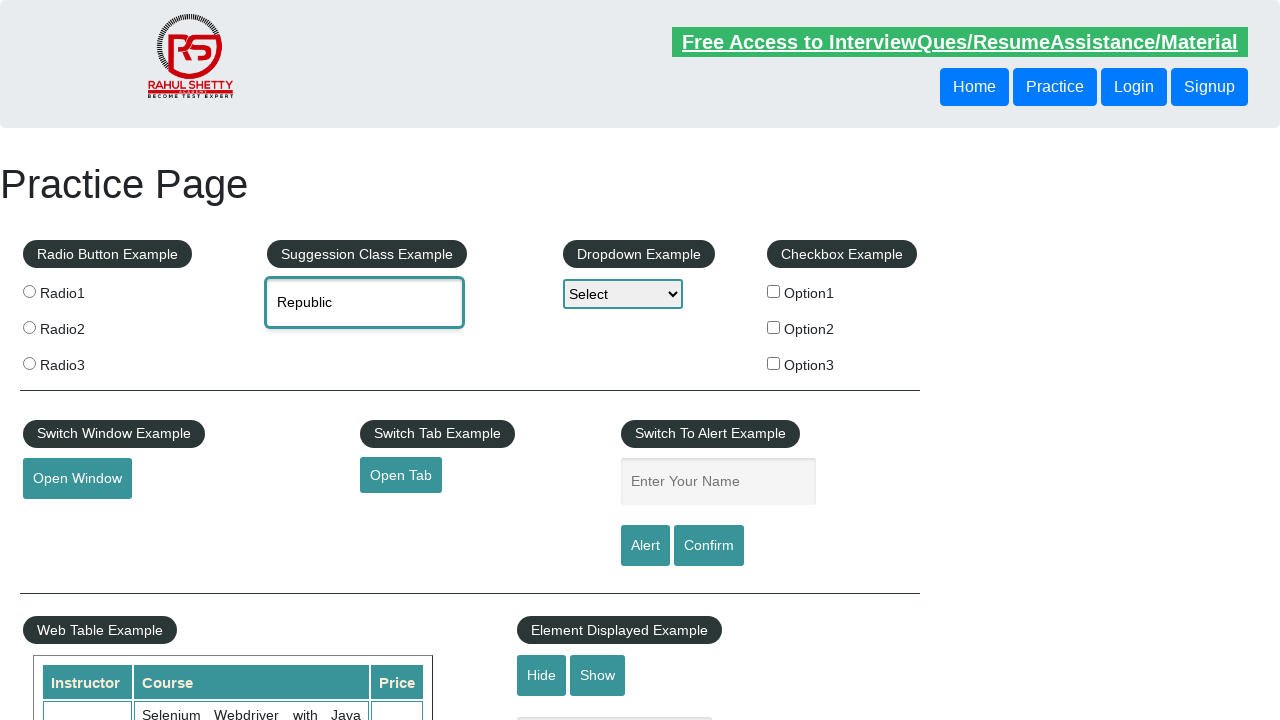

Pressed ArrowDown to navigate suggestion dropdown
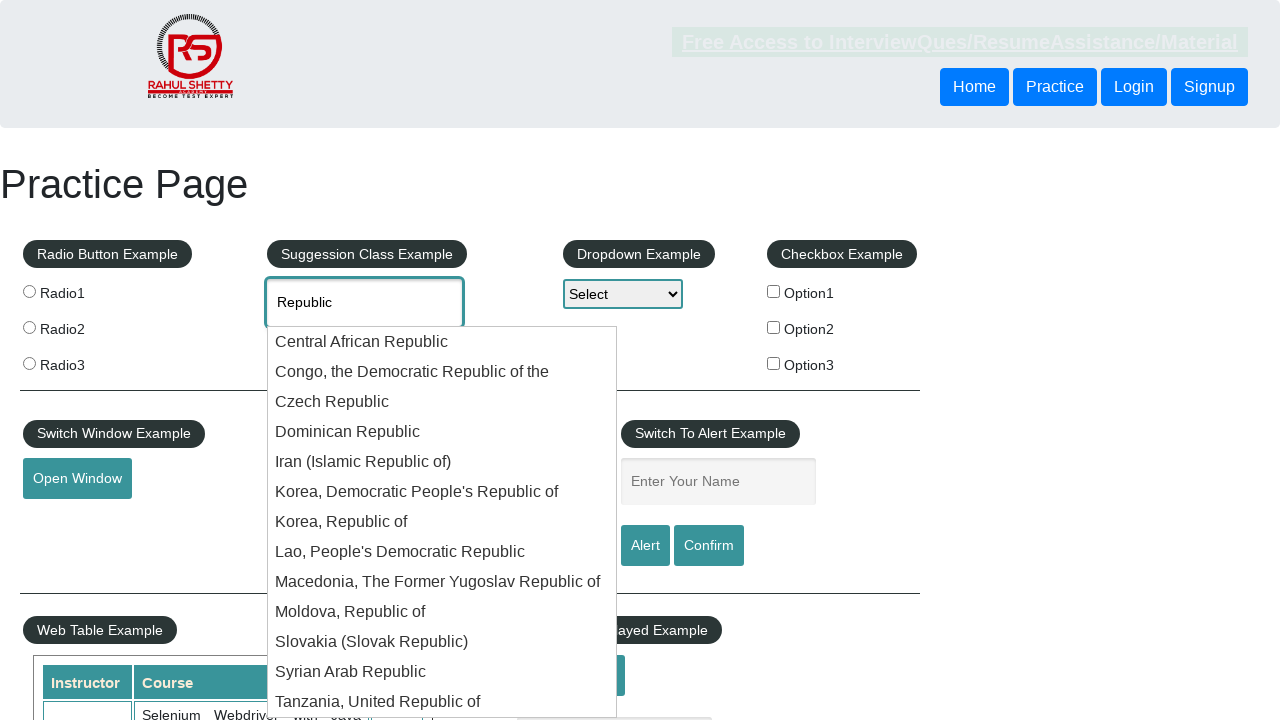

Selected first suggestion from dropdown at (442, 342) on xpath=//li[@class='ui-menu-item'] >> nth=0
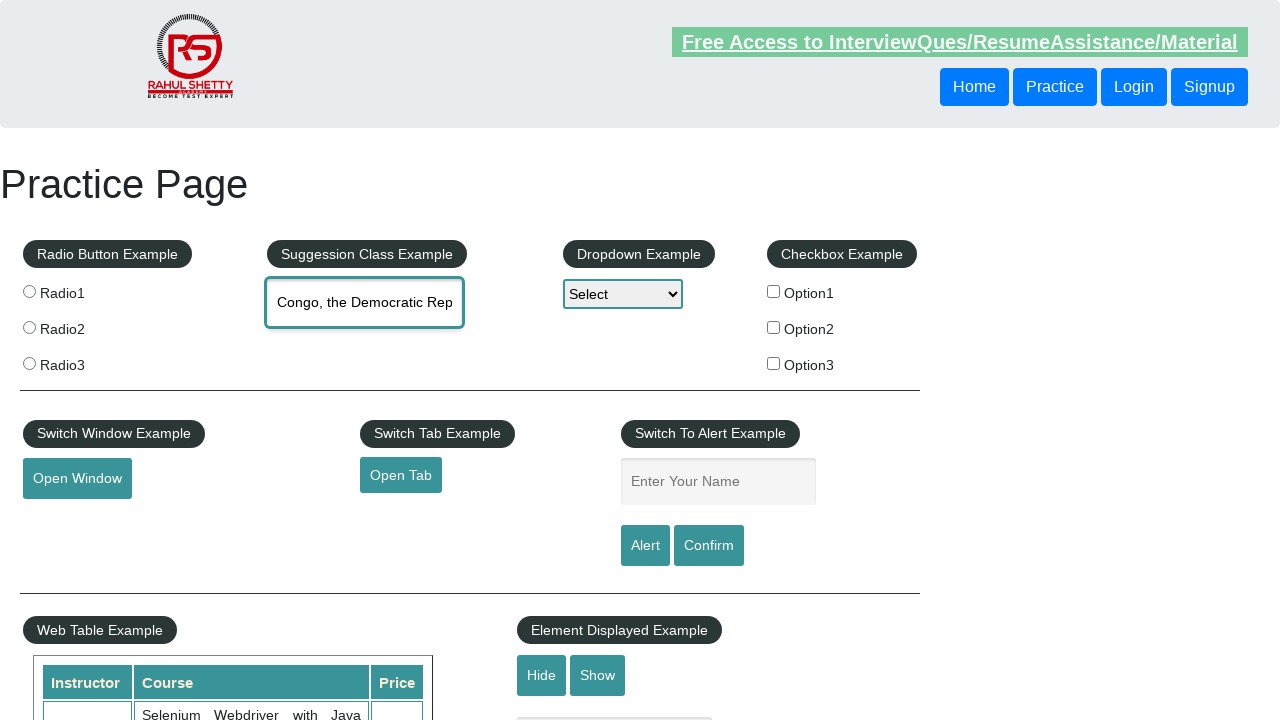

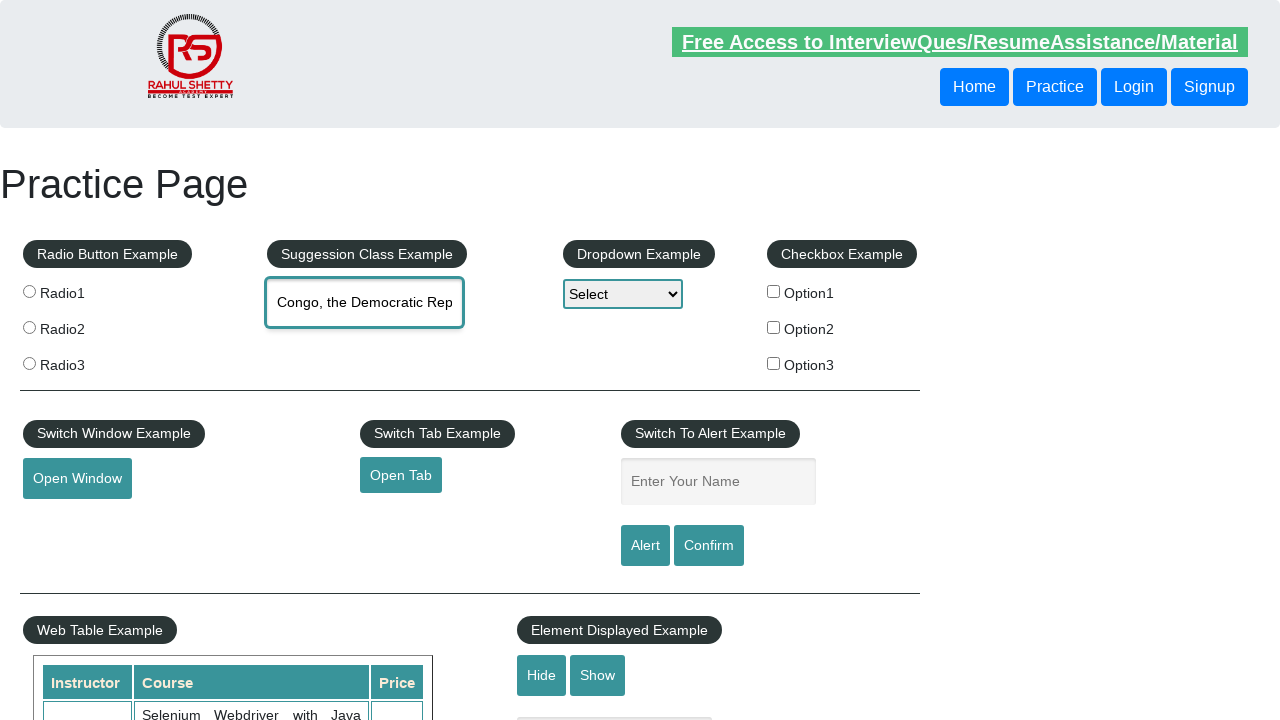